Tests iframe navigation and form interactions by switching between nested frames and filling form fields including text inputs and checkboxes

Starting URL: https://ui.vision/demo/webtest/frames/

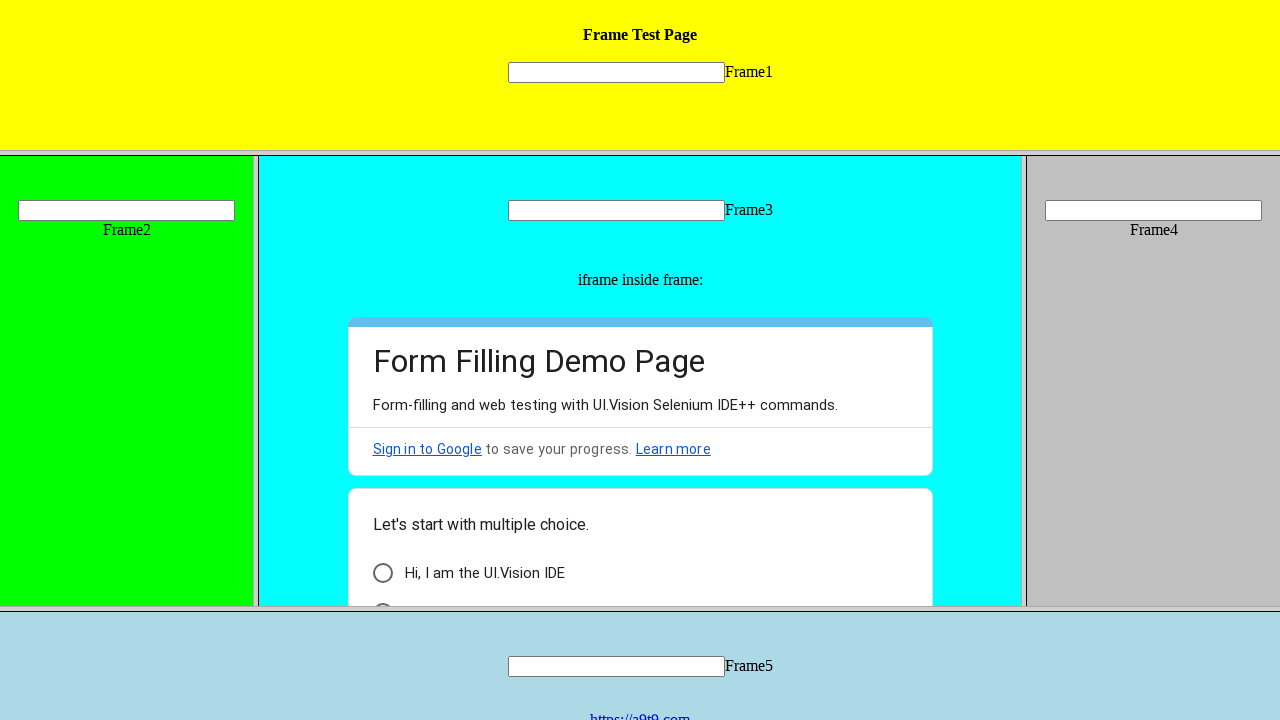

Located Frame 3 using frame locator
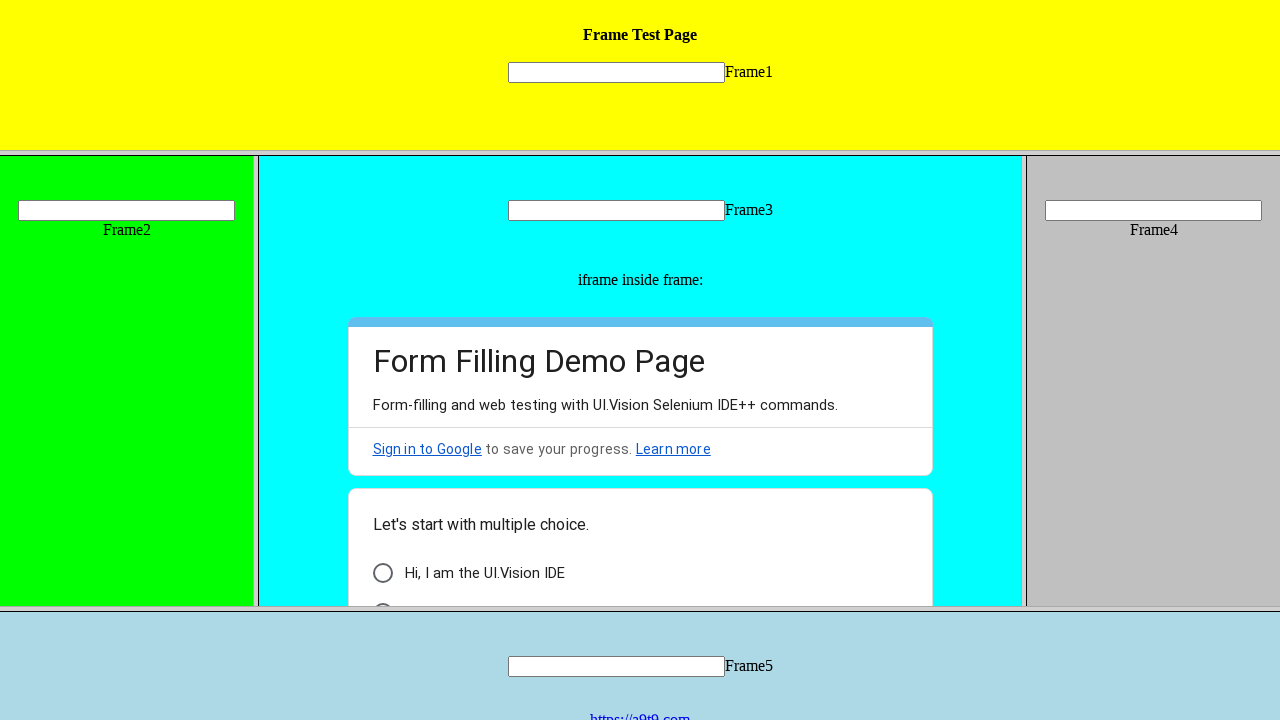

Filled text input in Frame 3 with 'Welcome' on xpath=//frame[@src='frame_3.html'] >> internal:control=enter-frame >> xpath=//in
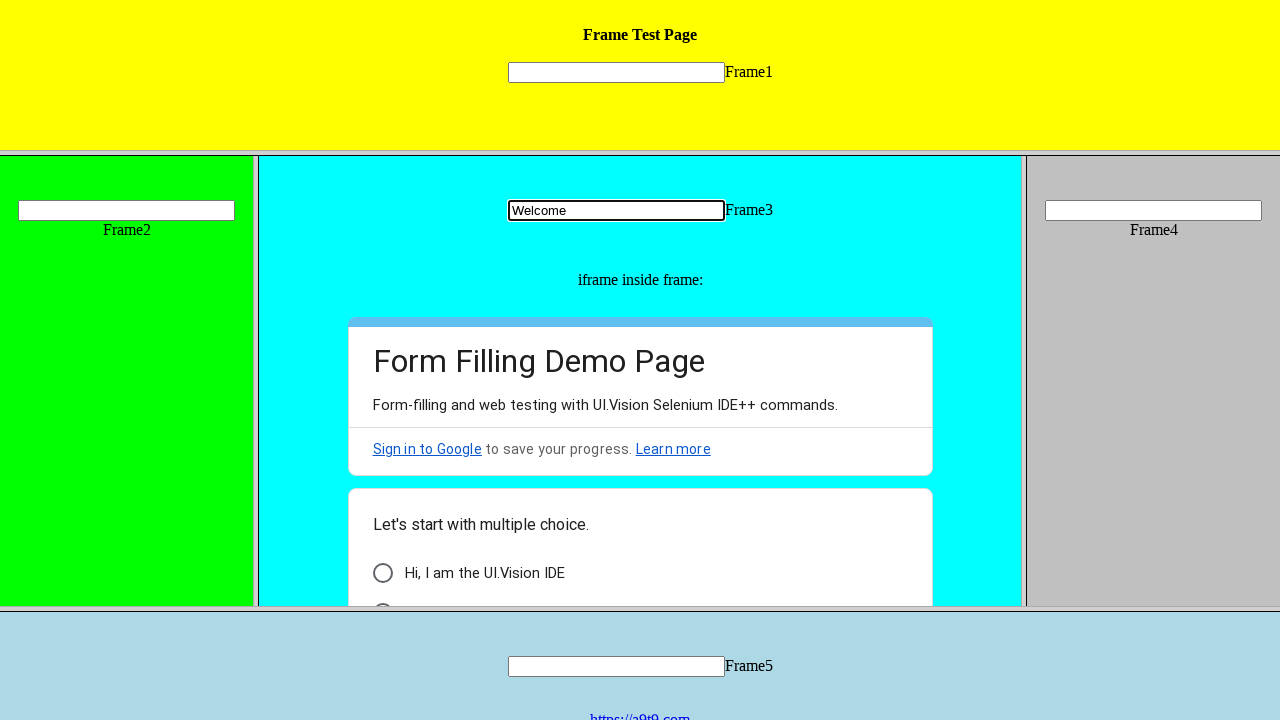

Located nested iframe inside Frame 3
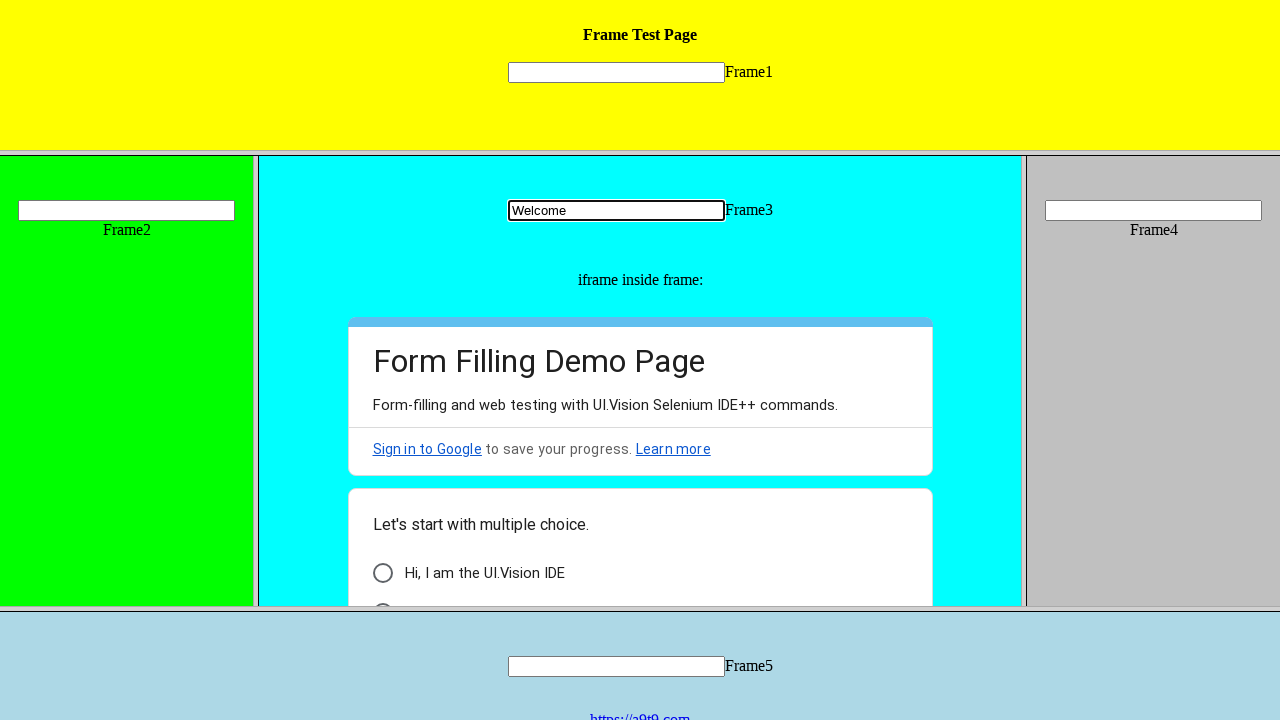

Clicked form element in nested iframe at (382, 573) on xpath=//frame[@src='frame_3.html'] >> internal:control=enter-frame >> iframe >> 
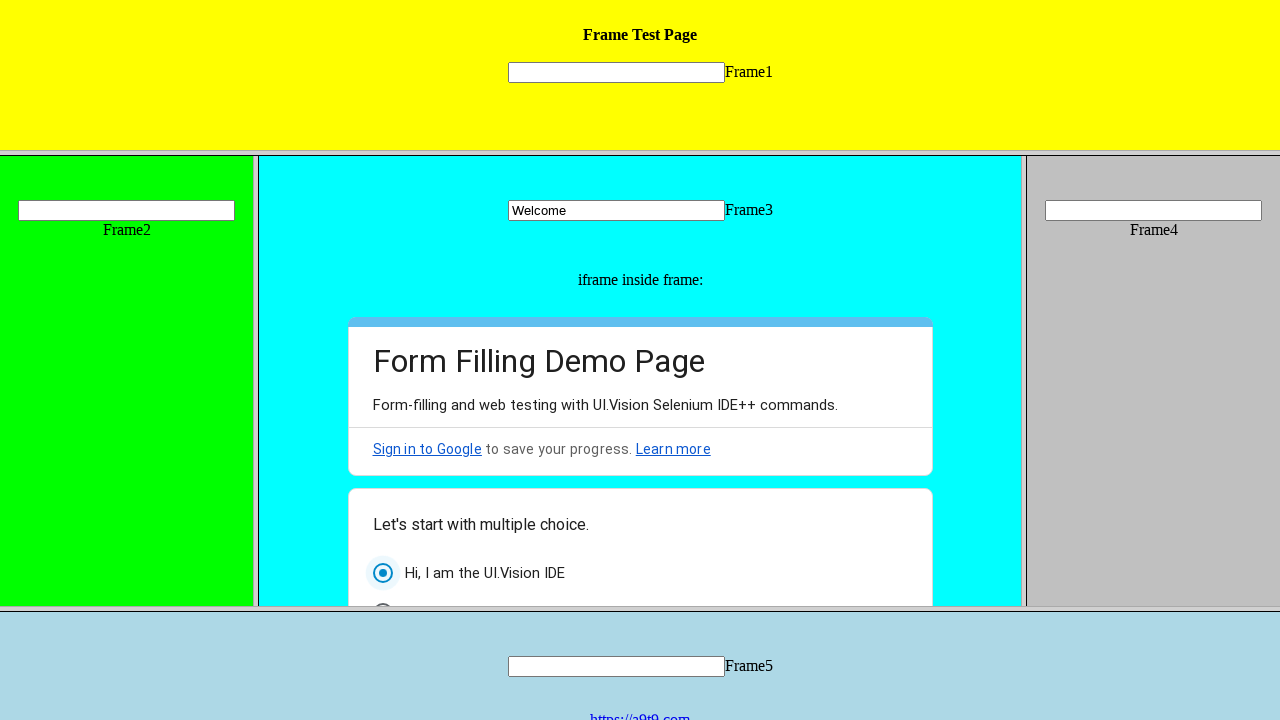

Located checkbox element in nested iframe
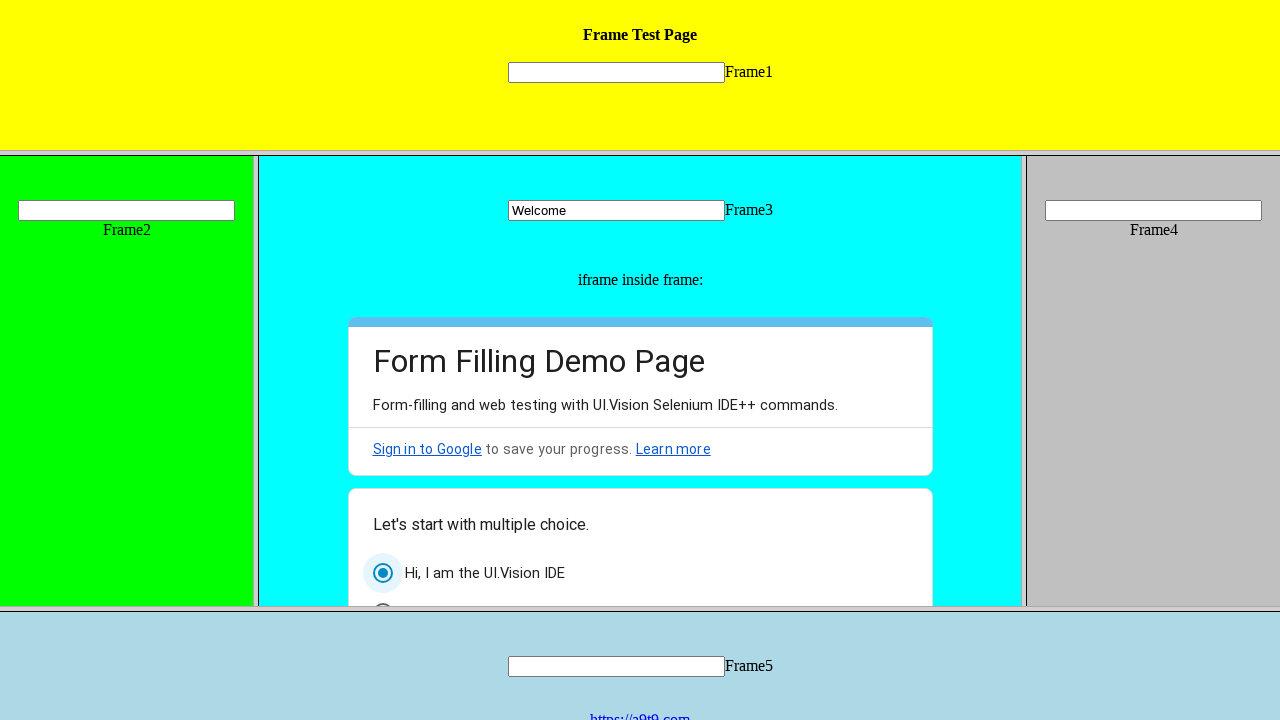

Scrolled checkbox into view
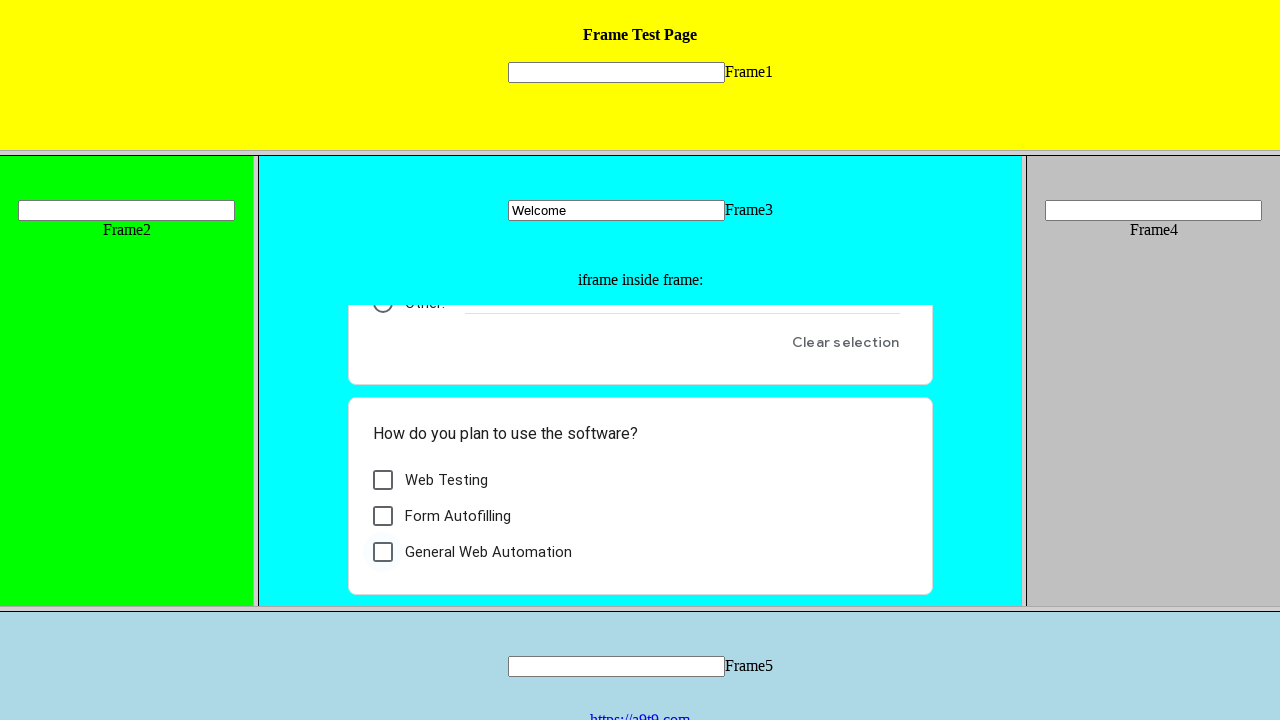

Clicked checkbox in nested iframe at (382, 480) on xpath=//frame[@src='frame_3.html'] >> internal:control=enter-frame >> iframe >> 
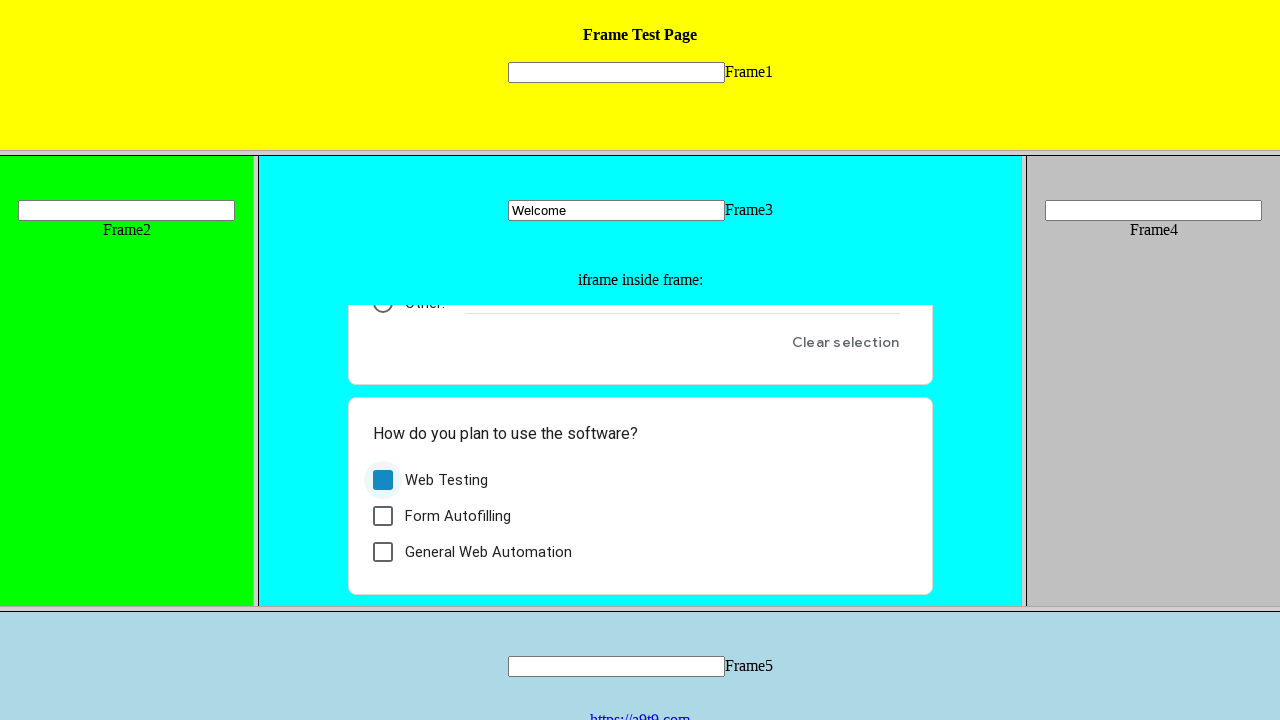

Filled text input in Frame 3 with 'Welcome' again on xpath=//frame[@src='frame_3.html'] >> internal:control=enter-frame >> xpath=//in
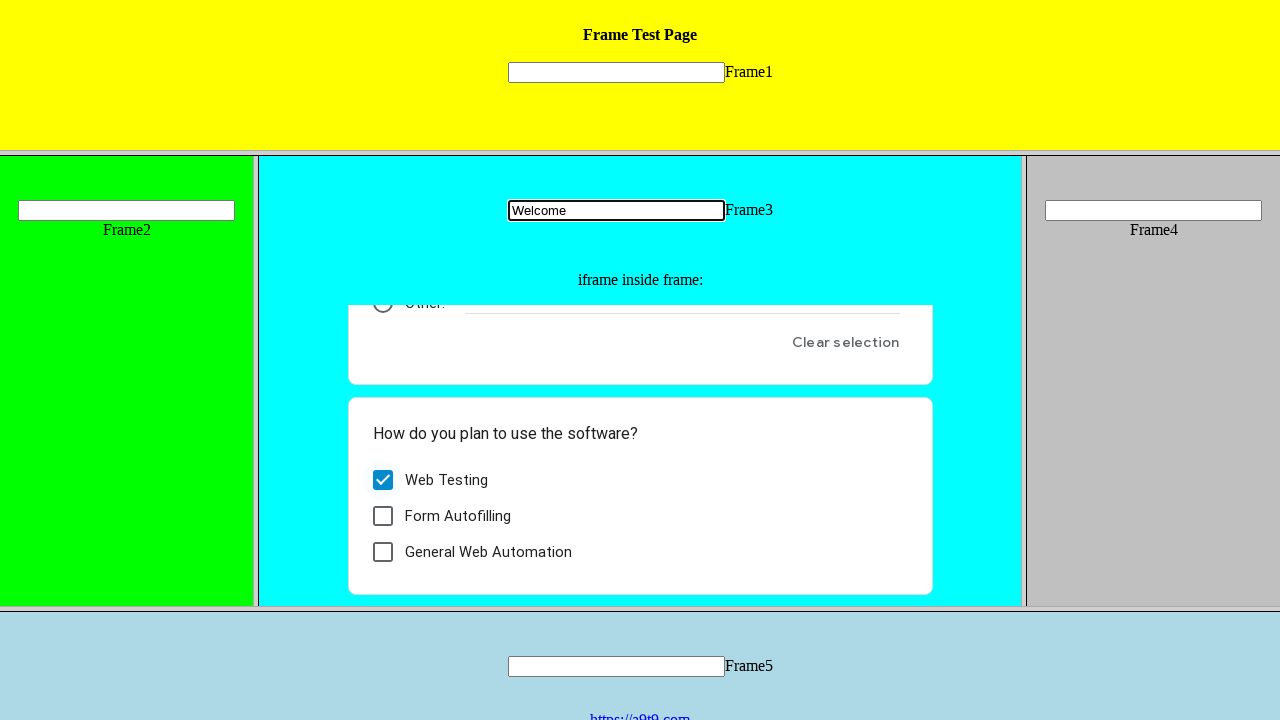

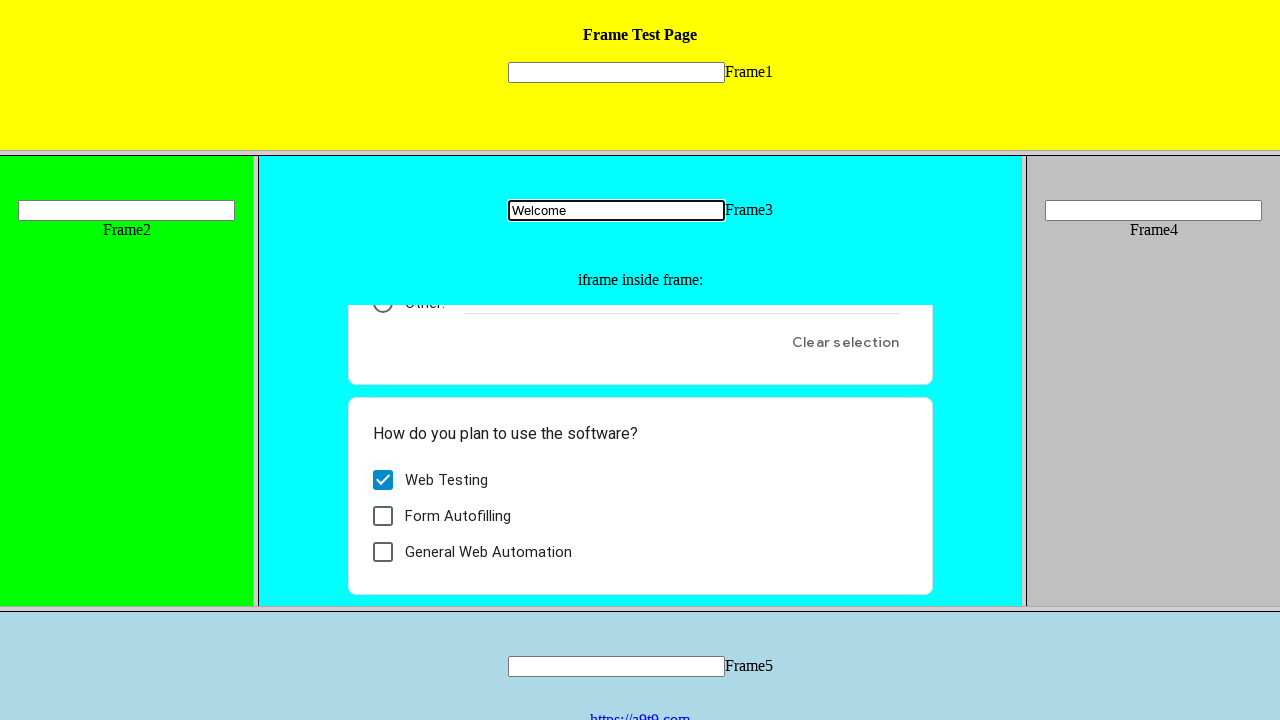